Tests checkbox functionality by checking and unchecking the first checkbox, verifying its state, and counting total checkboxes on the page

Starting URL: https://rahulshettyacademy.com/AutomationPractice/

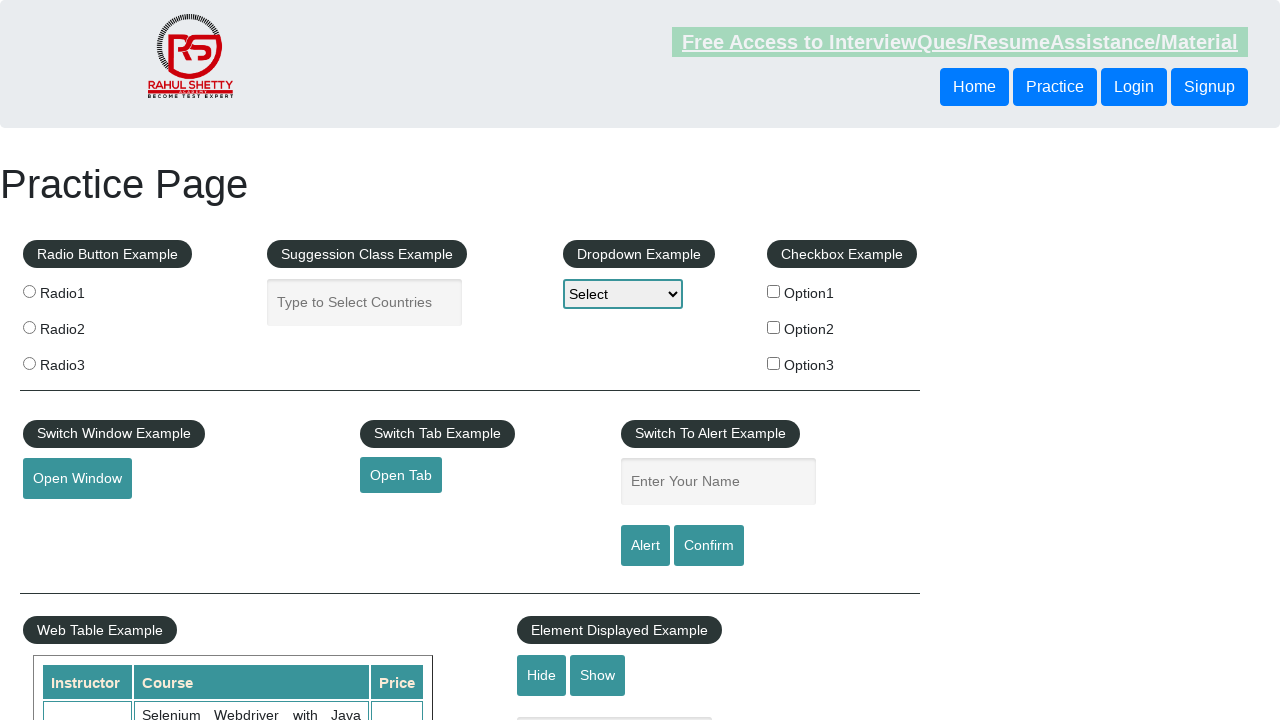

Clicked first checkbox to check it at (774, 291) on input[name='checkBoxOption1']
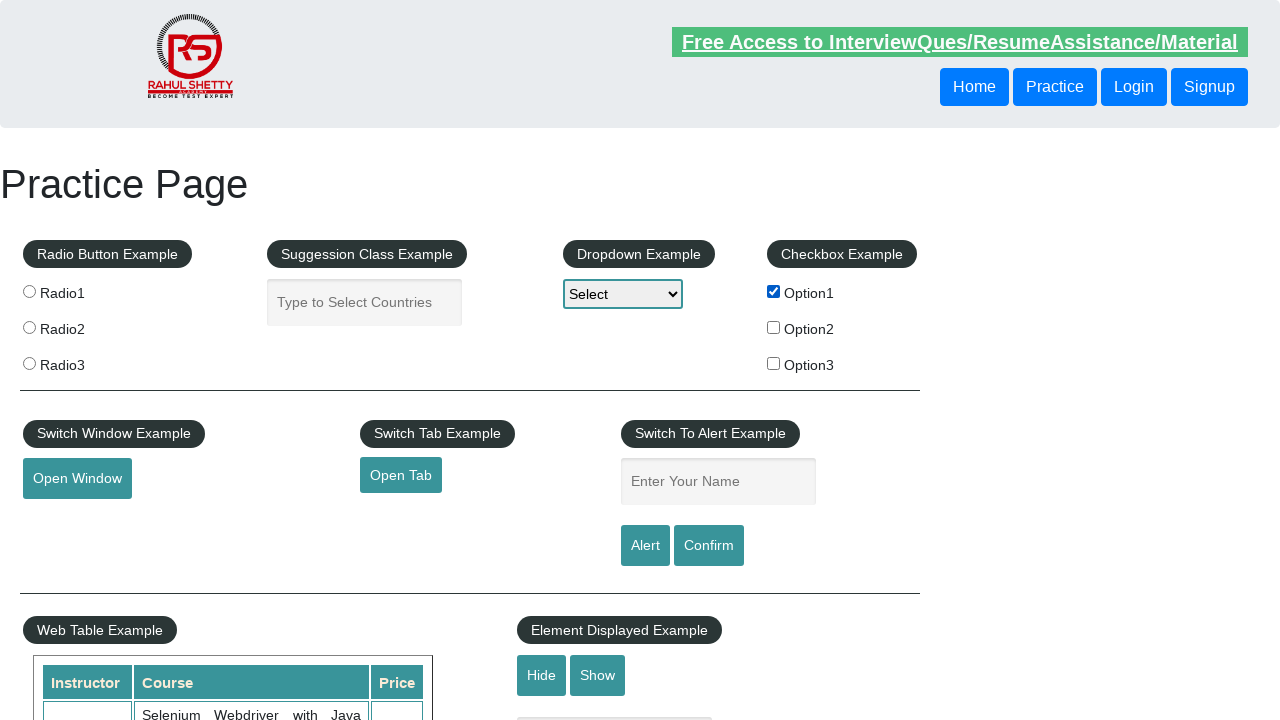

Verified first checkbox is checked
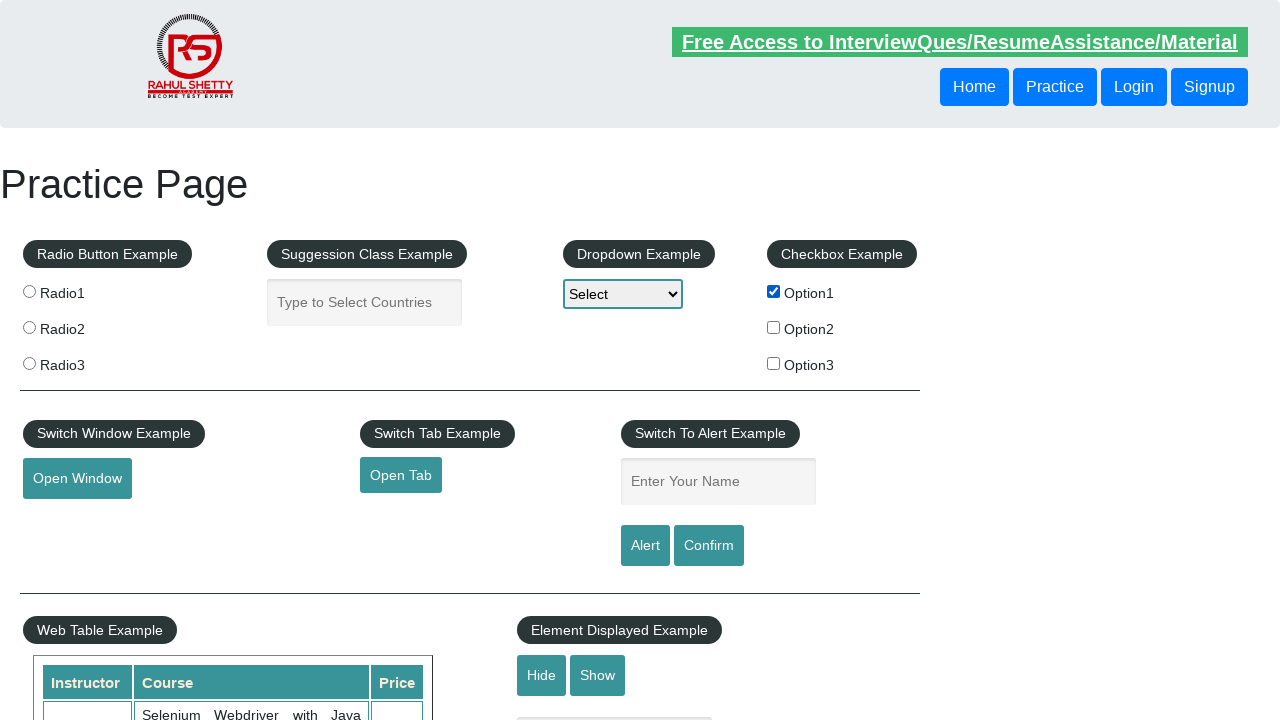

Clicked first checkbox to uncheck it at (774, 291) on input[name='checkBoxOption1']
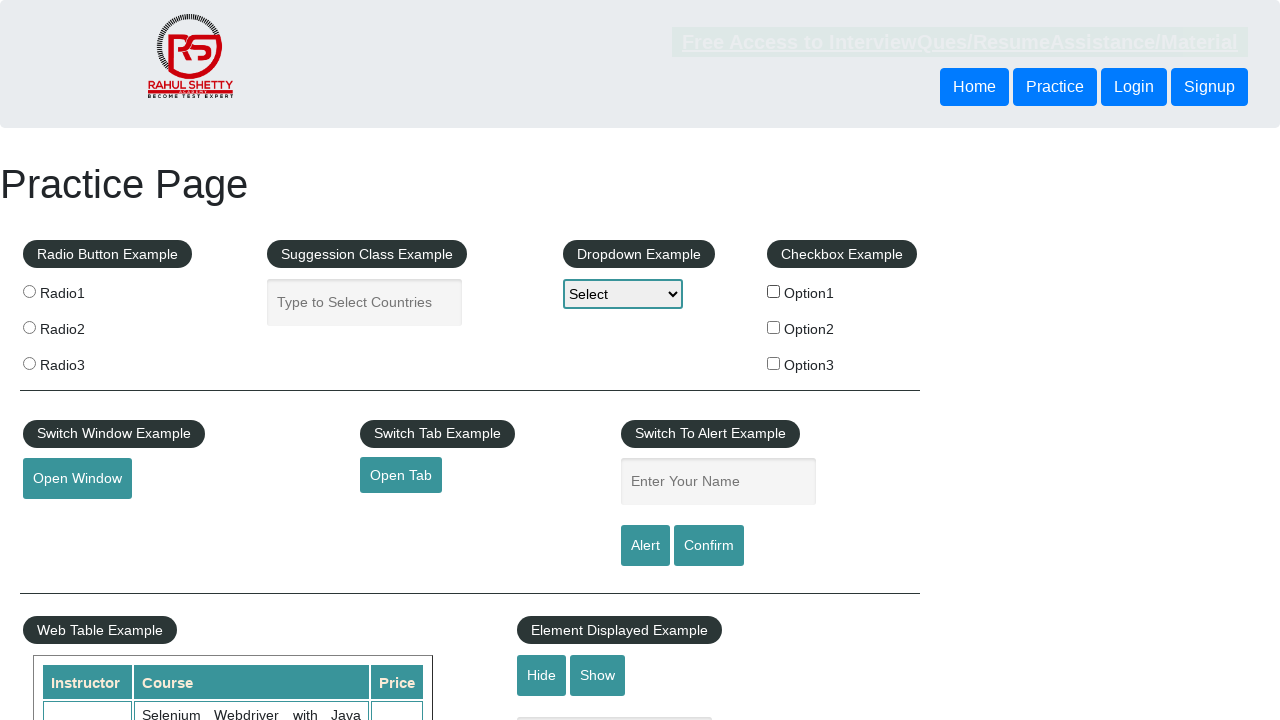

Verified first checkbox is unchecked
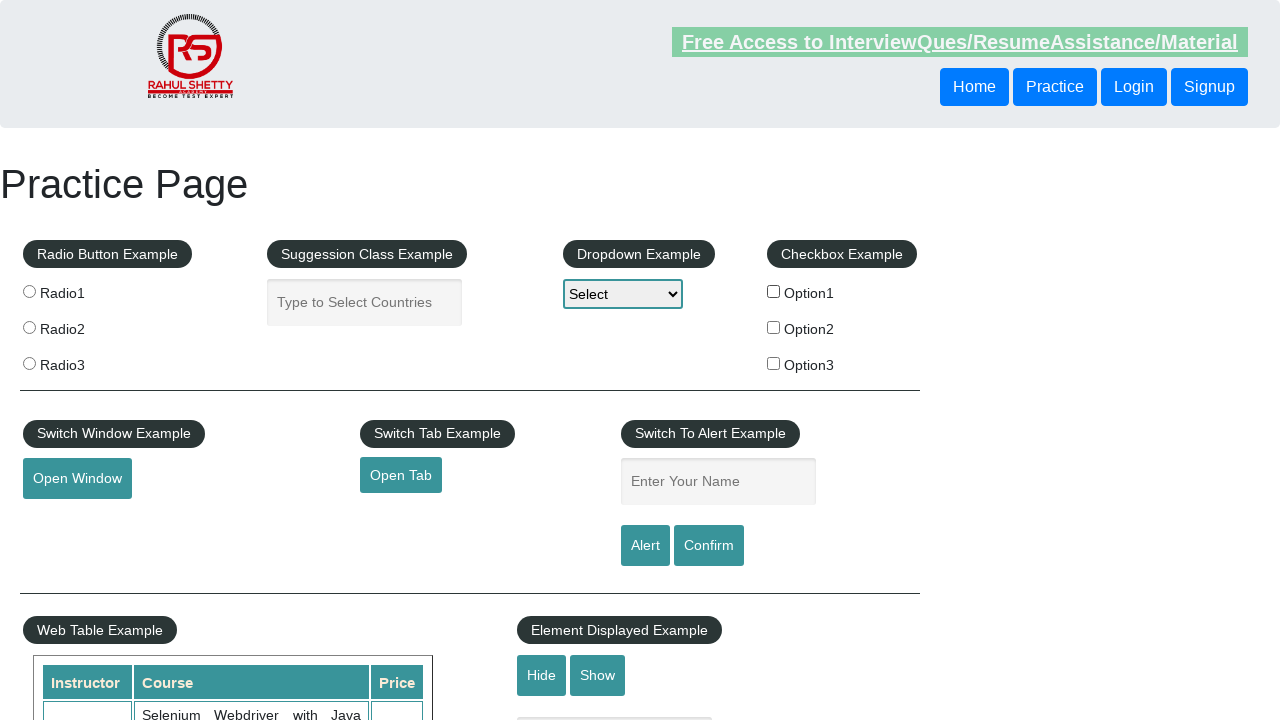

Counted total checkboxes on page: 3
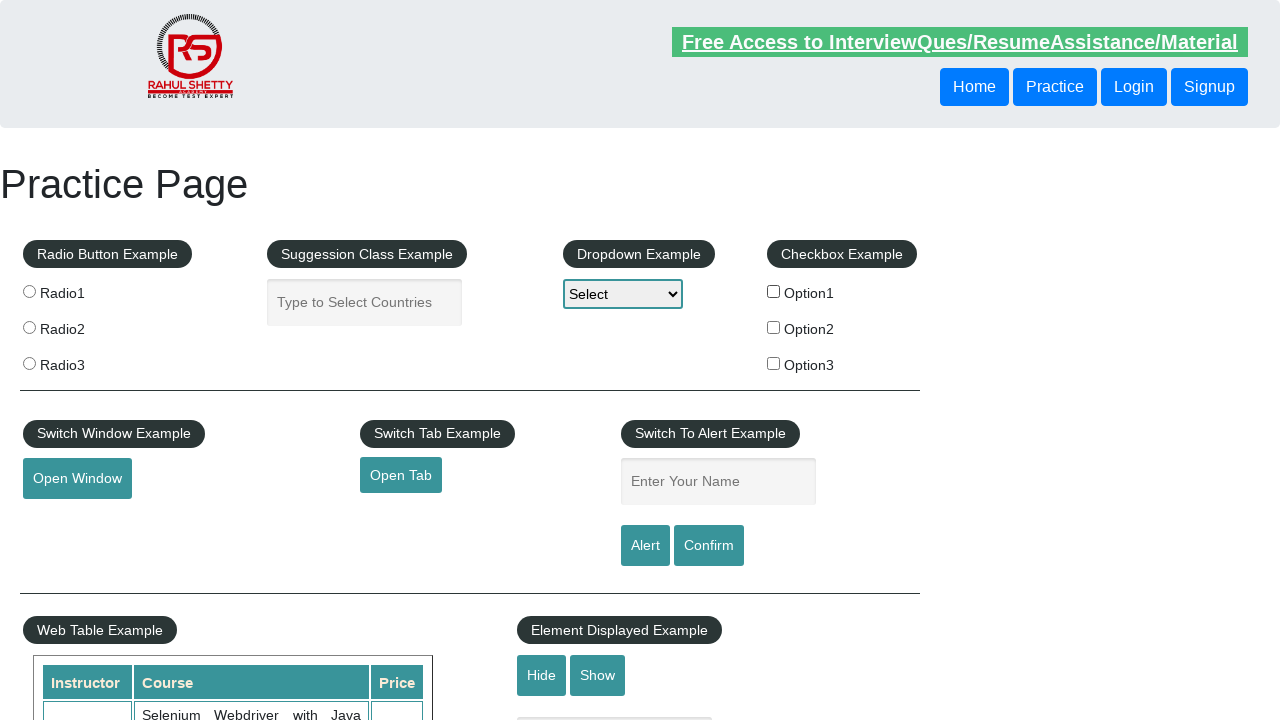

Printed total checkbox count: 3
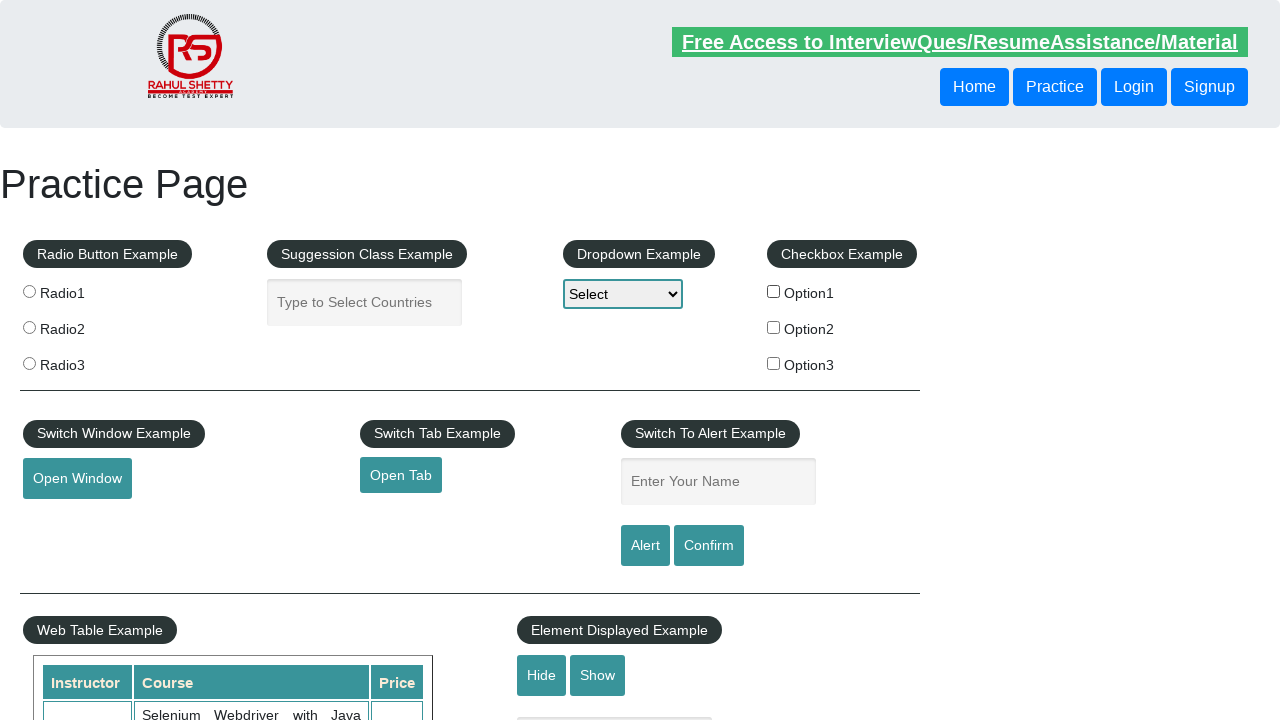

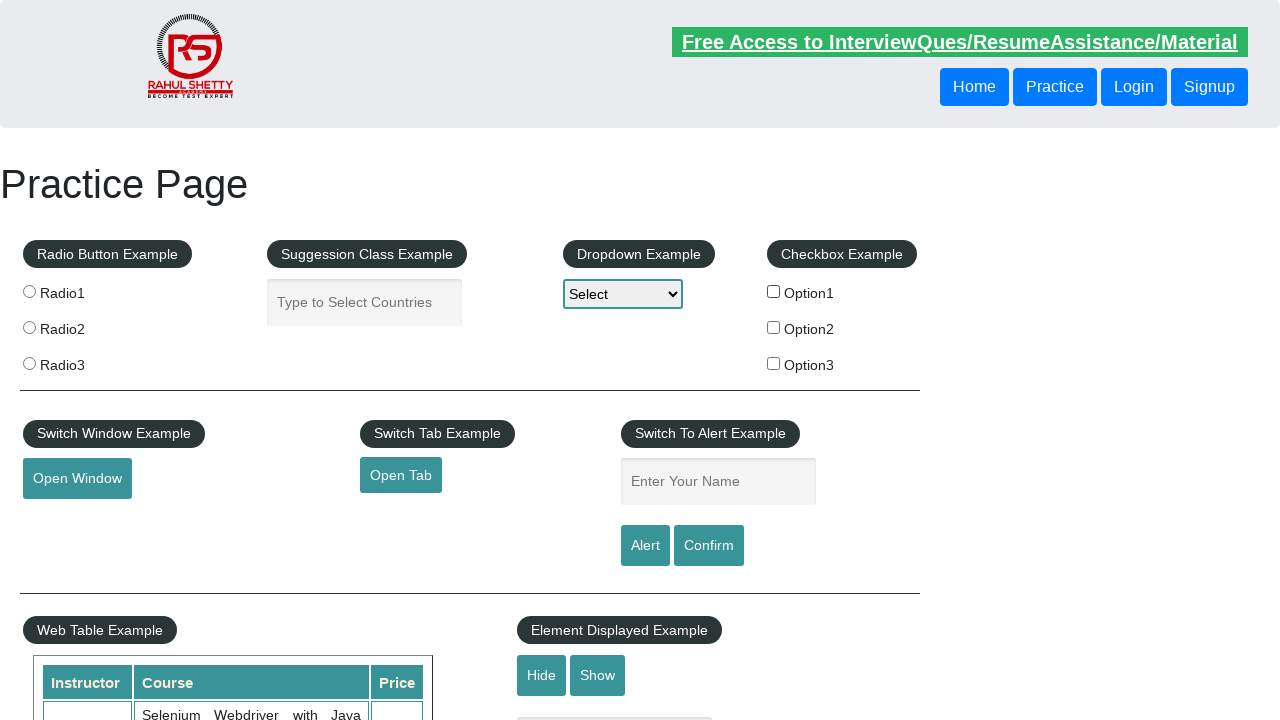